Tests checkbox functionality on the actions page by verifying initial state, selecting a checkbox, and confirming the selection

Starting URL: https://kristinek.github.io/site/examples/actions

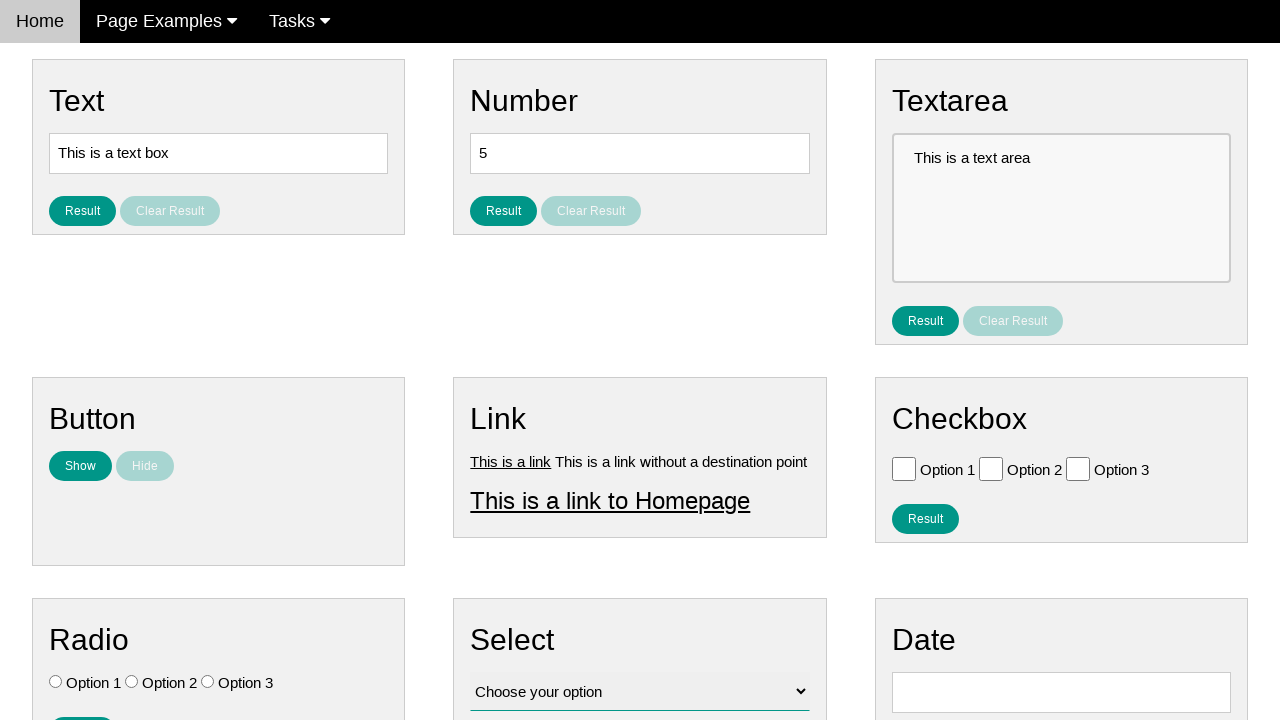

Verified all checkboxes are unchecked initially
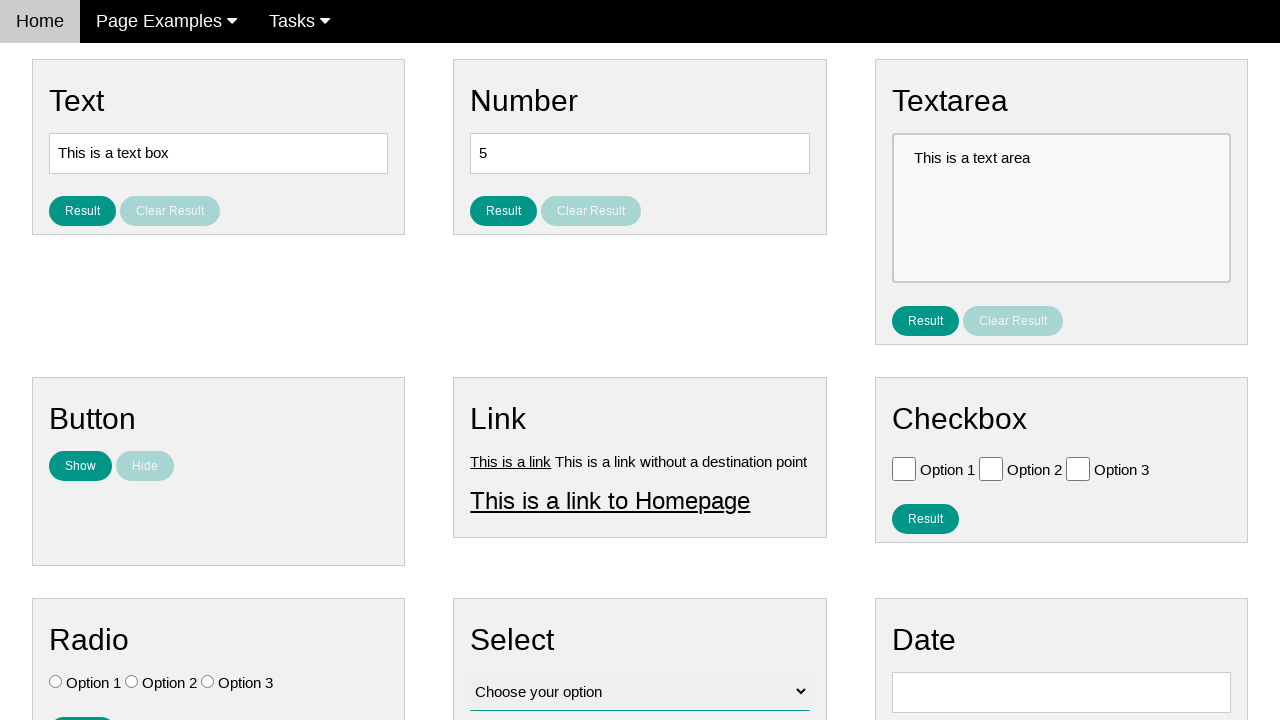

Clicked checkbox for option 1 at (904, 468) on #vfb-6-0
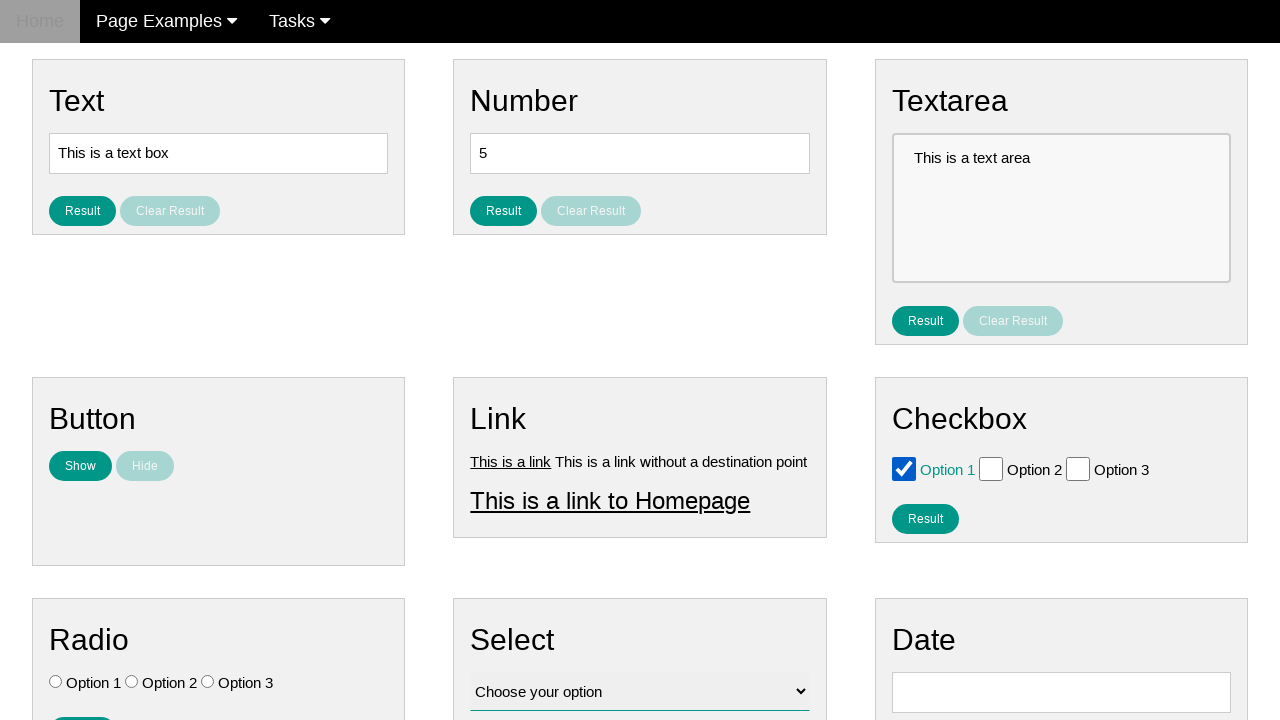

Verified option 1 checkbox is now selected
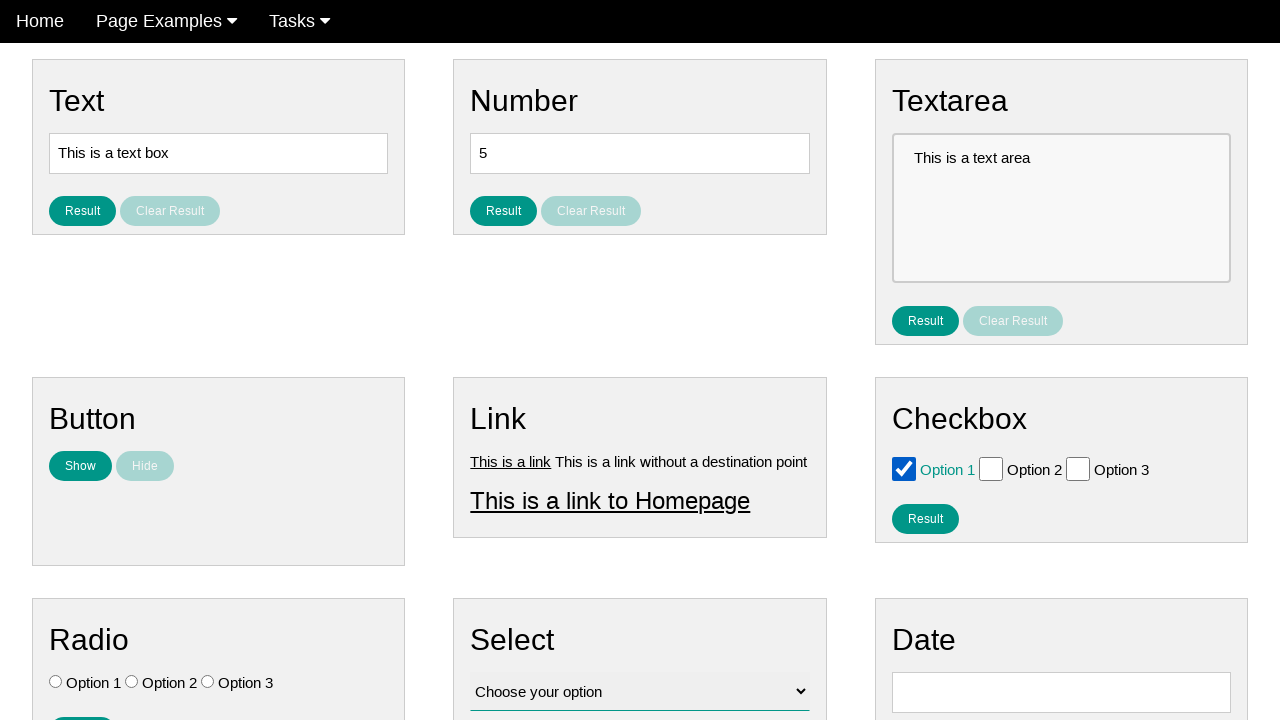

Clicked result button to display checkbox result at (925, 518) on #result_button_checkbox
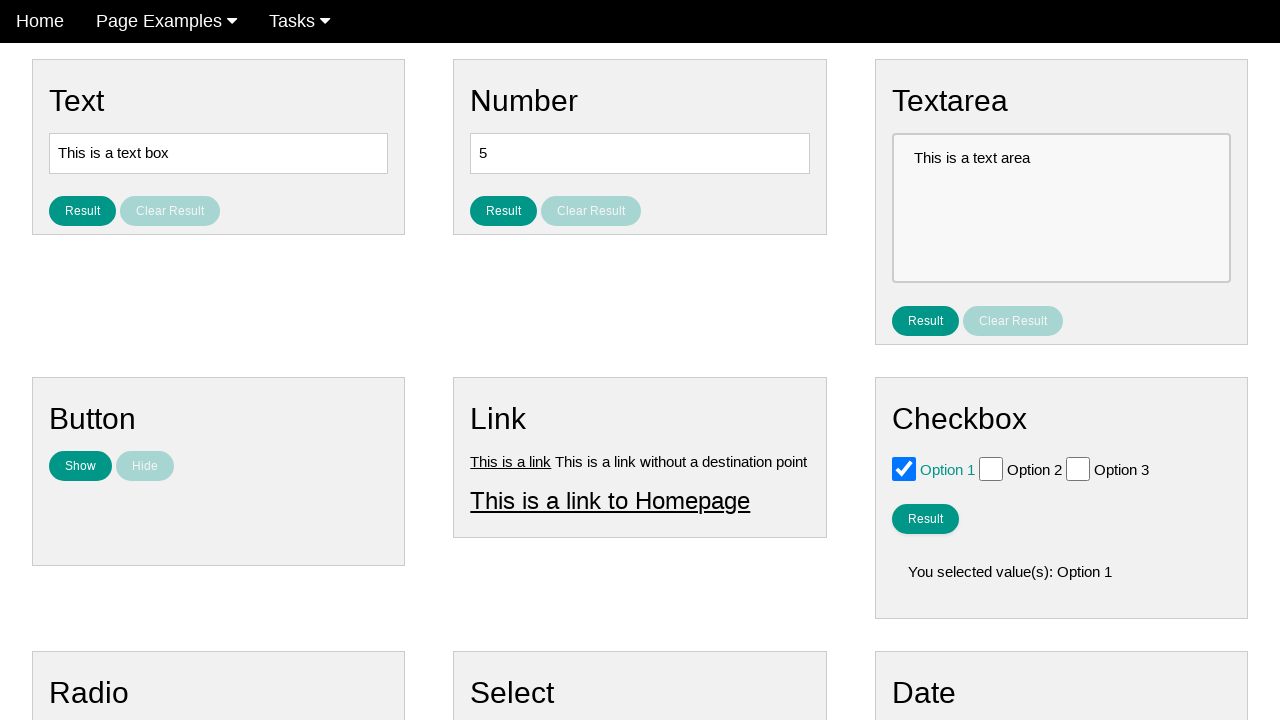

Result message for checkbox selection appeared
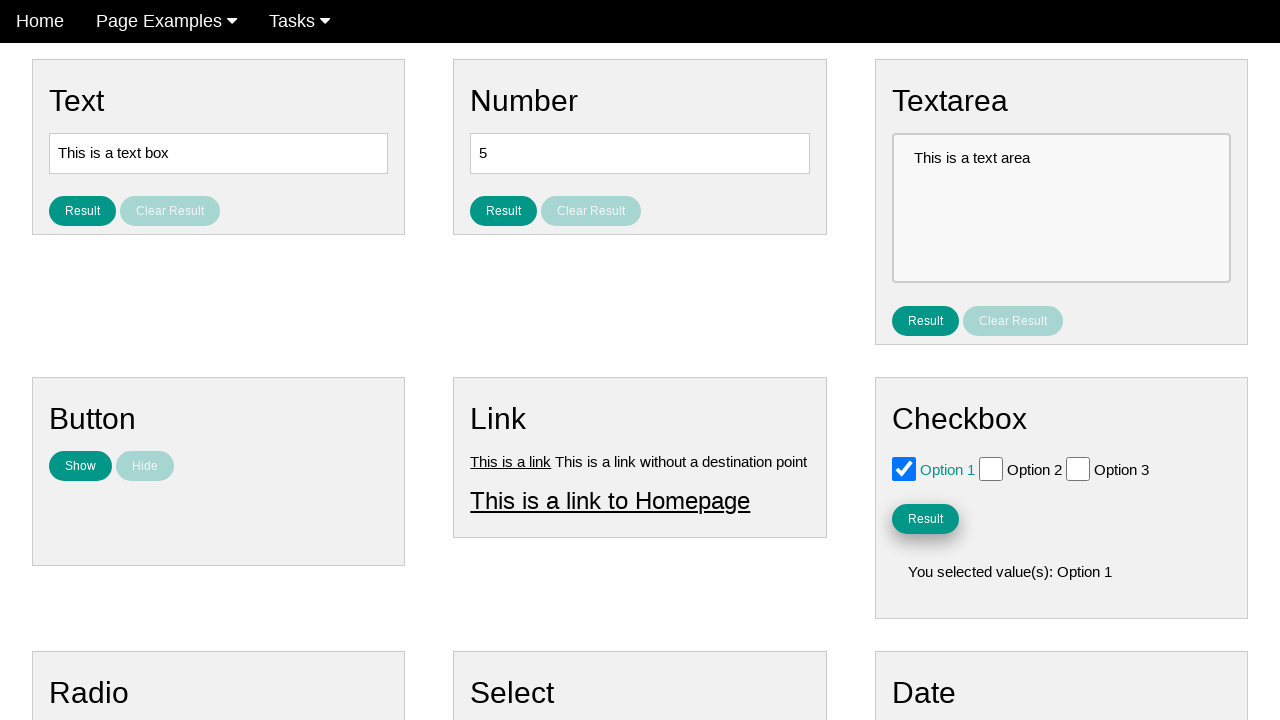

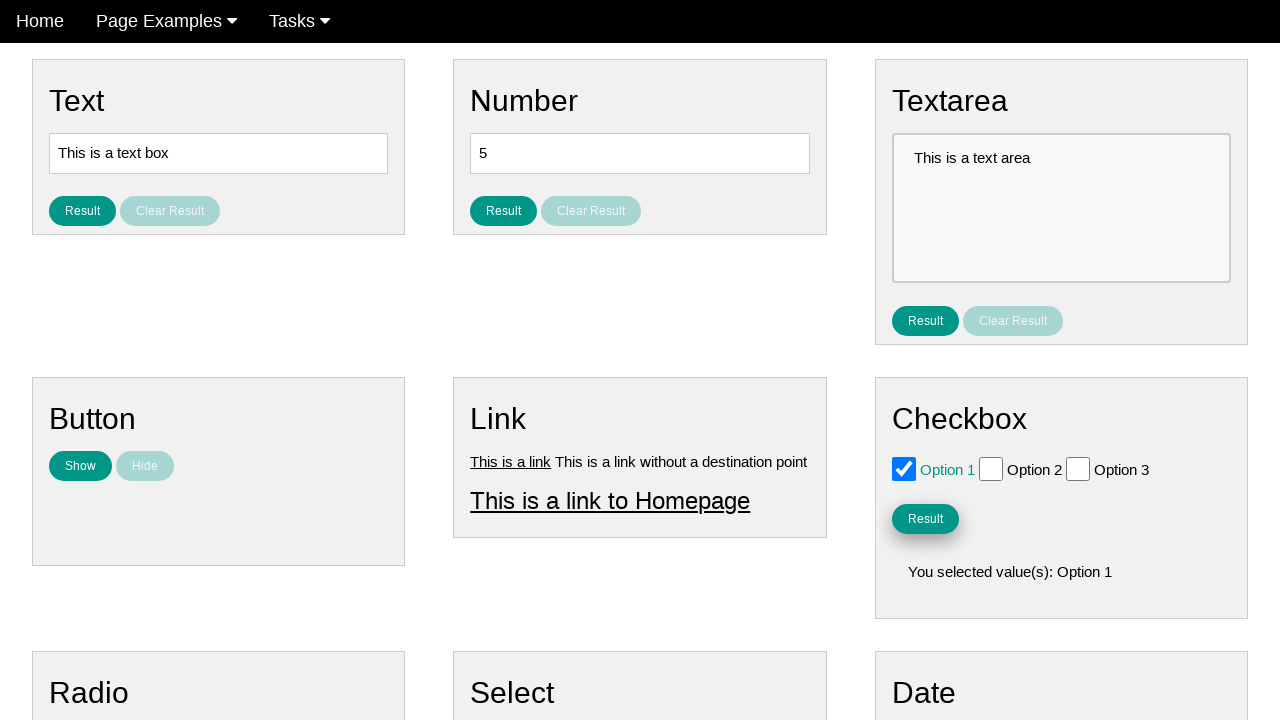